Tests the Python.org search functionality by entering a search query and submitting the form

Starting URL: https://www.python.org

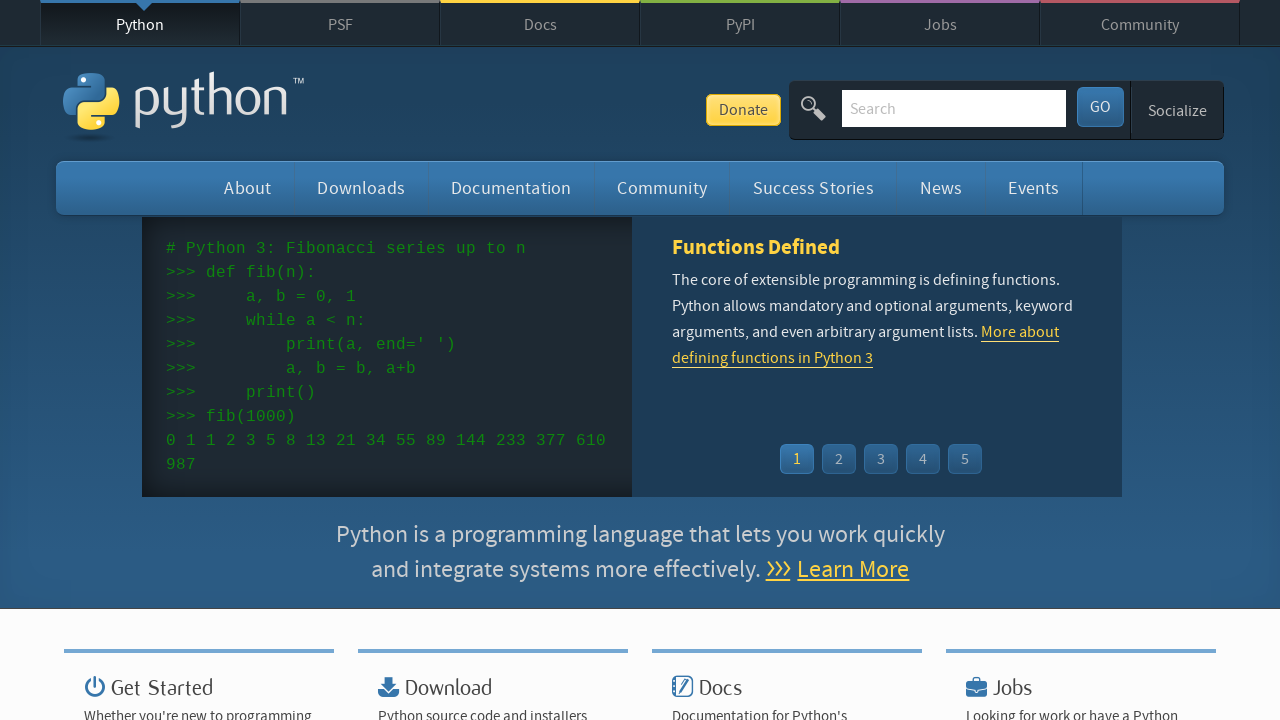

Cleared the search input field on input[name='q']
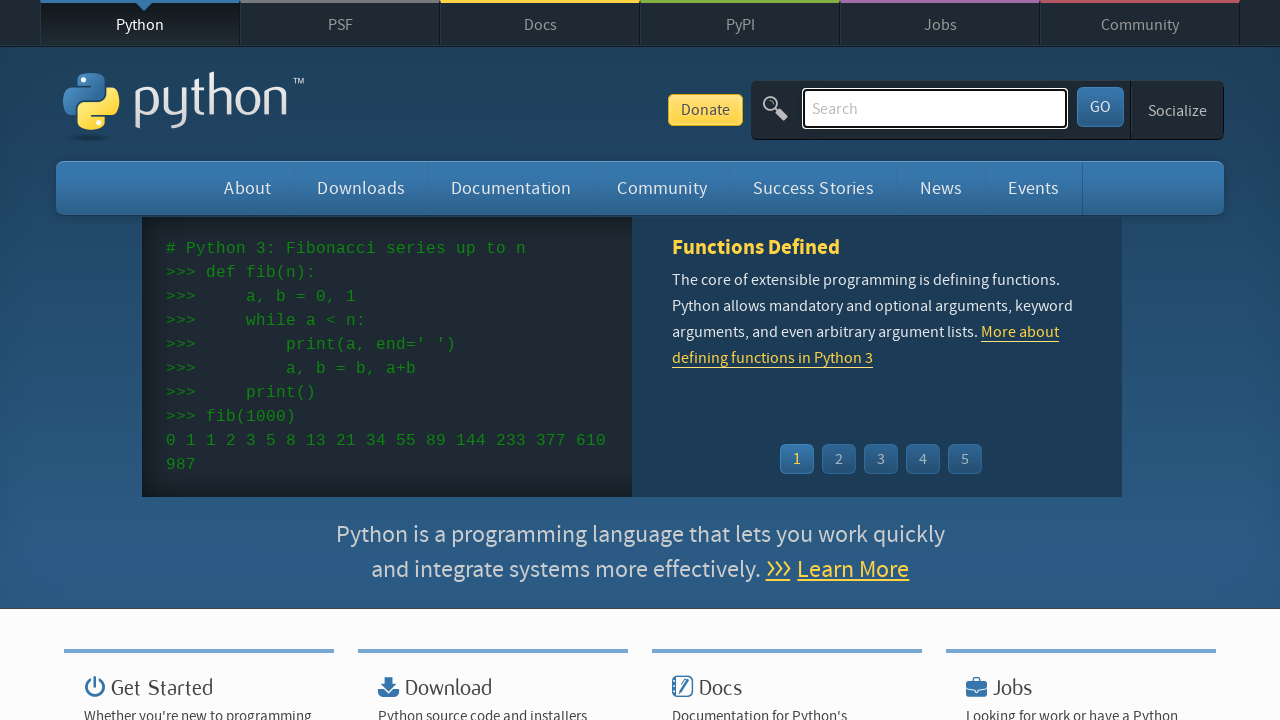

Entered search query 'getting started with python' in search field on input[name='q']
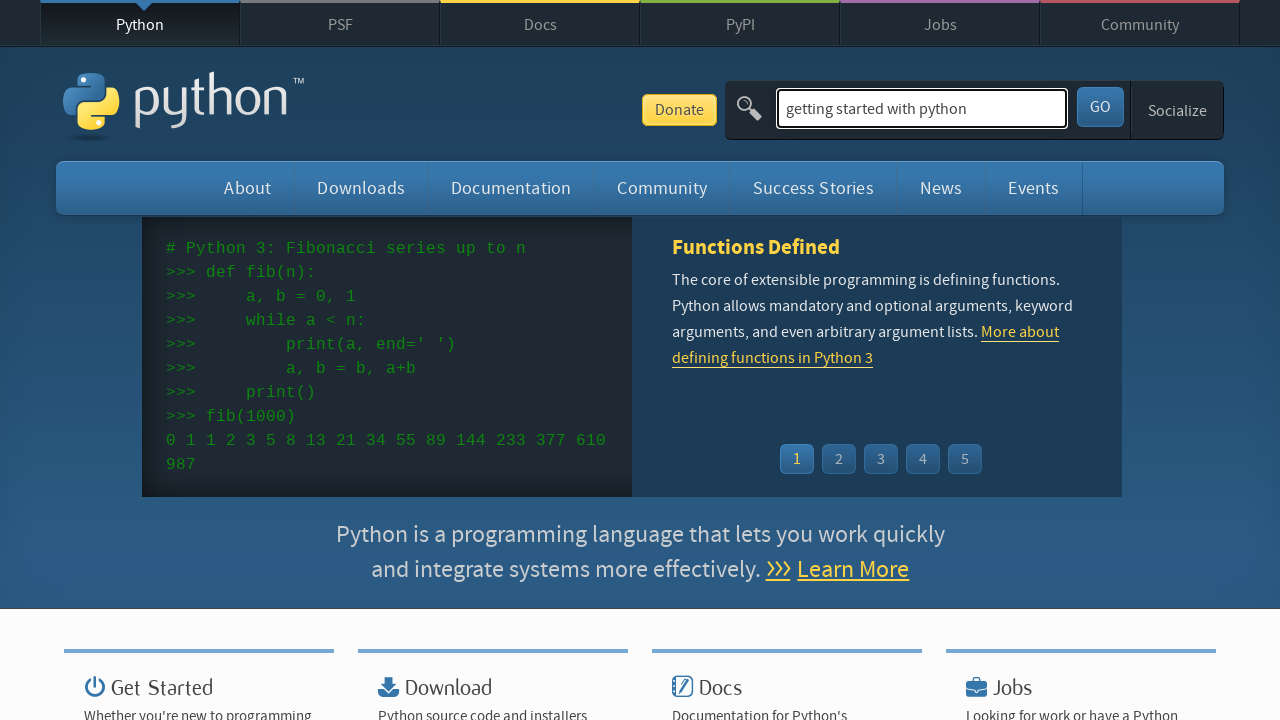

Pressed Enter to submit the search form on input[name='q']
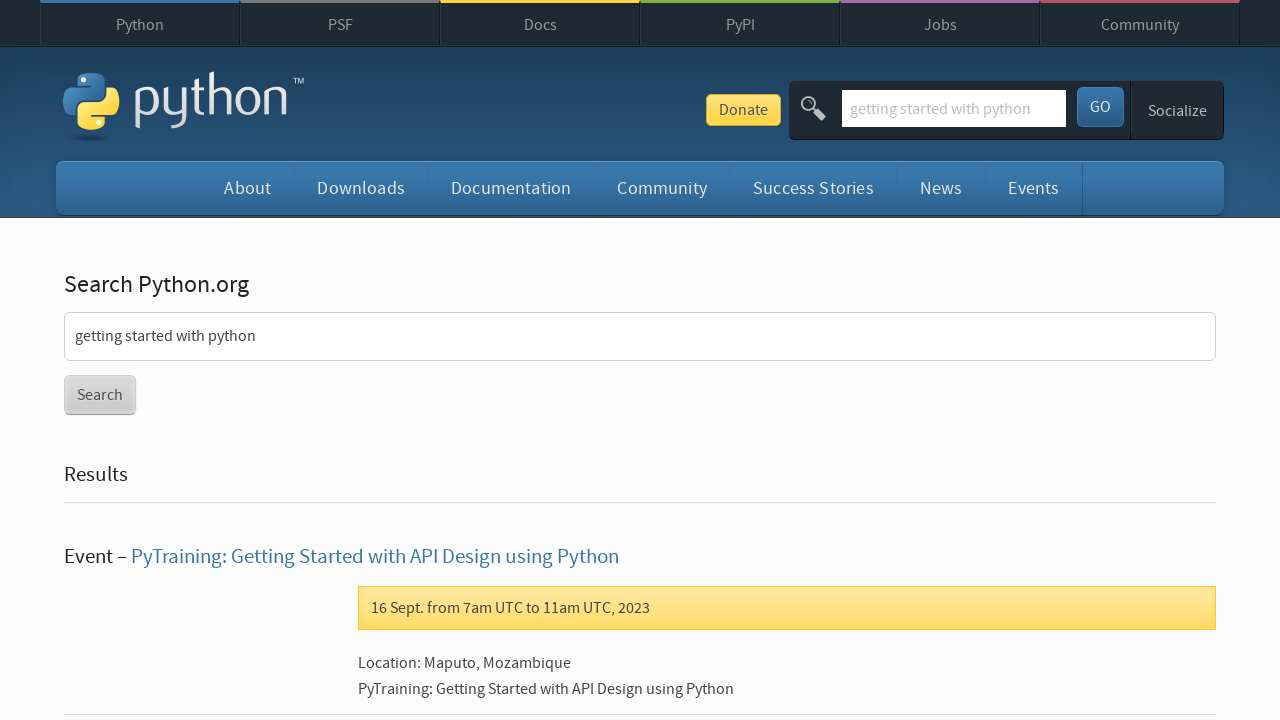

Waited for page to reach networkidle state after search submission
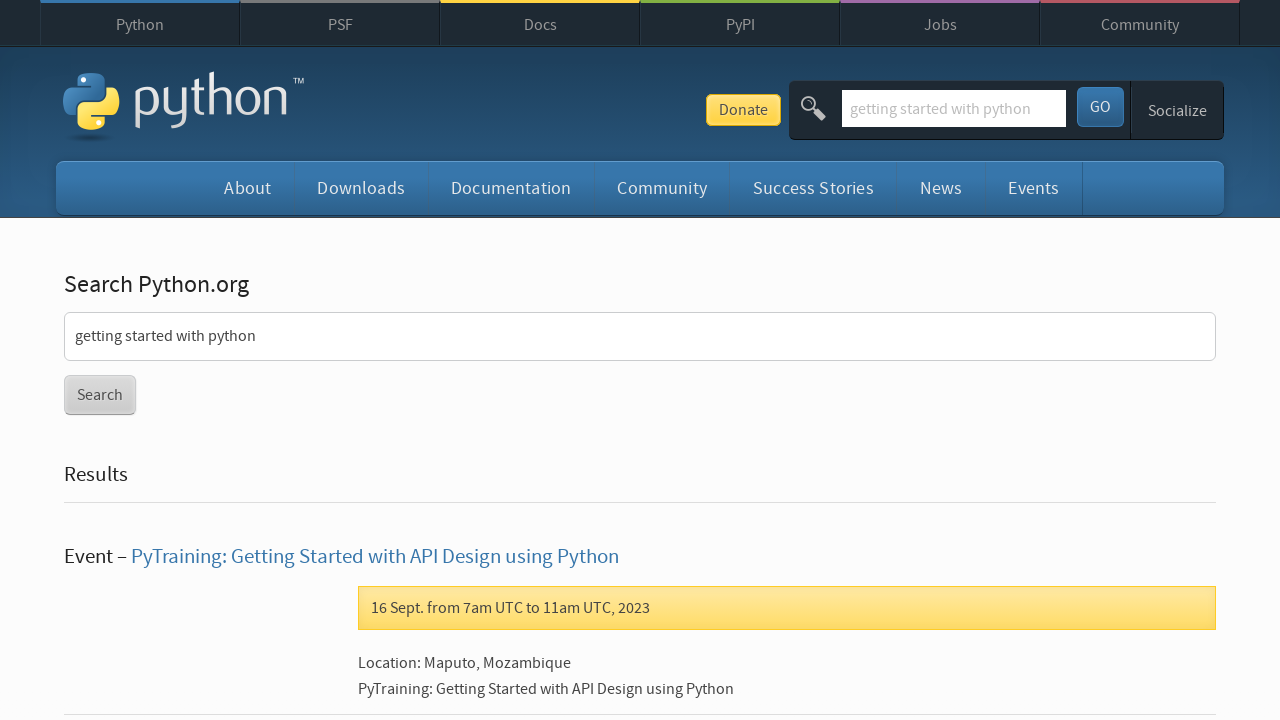

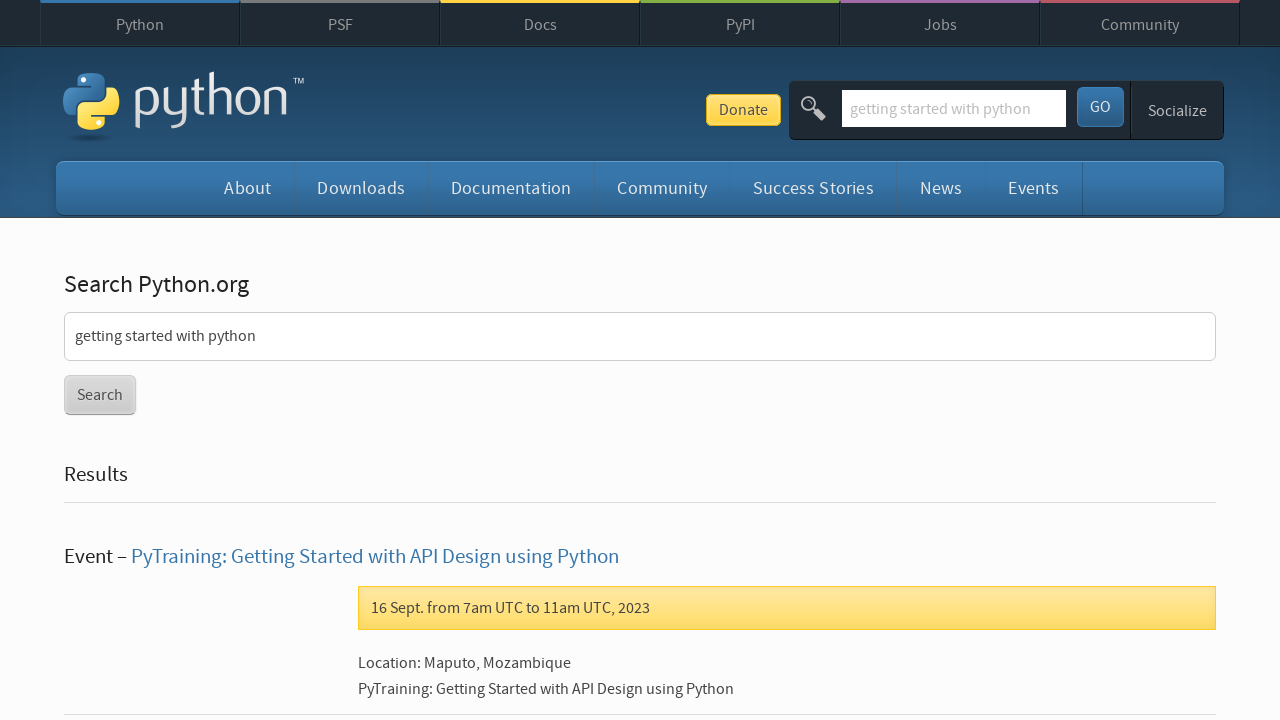